Tests dynamic loading functionality by clicking a Start button and waiting for dynamically loaded content to appear on the page

Starting URL: http://the-internet.herokuapp.com/dynamic_loading/2

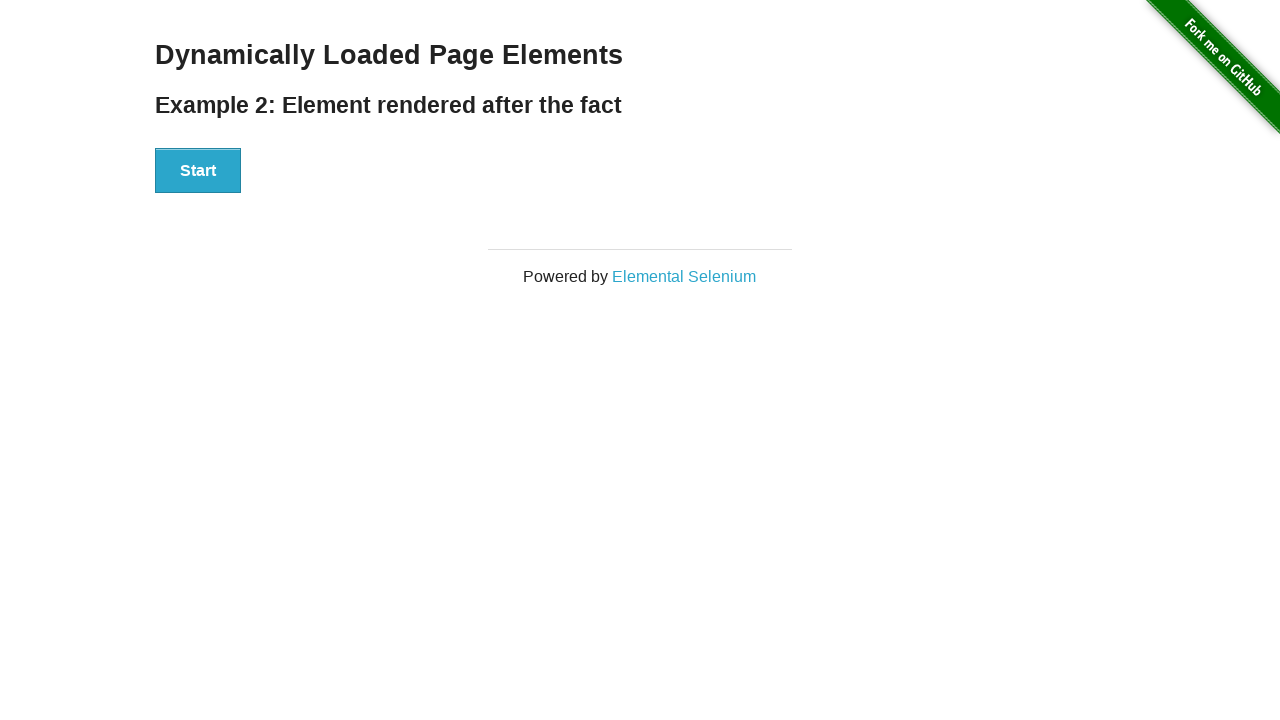

Clicked the Start button to trigger dynamic loading at (198, 171) on #start button
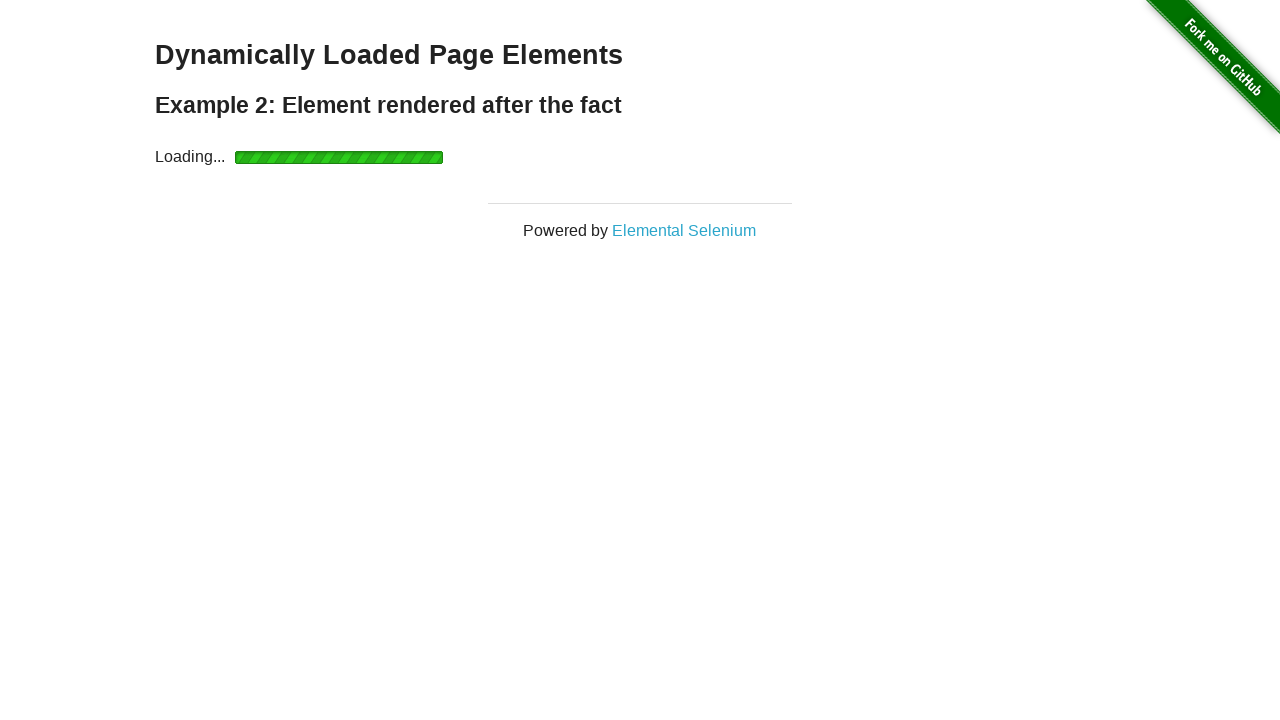

Waited for dynamically loaded finish element to become visible
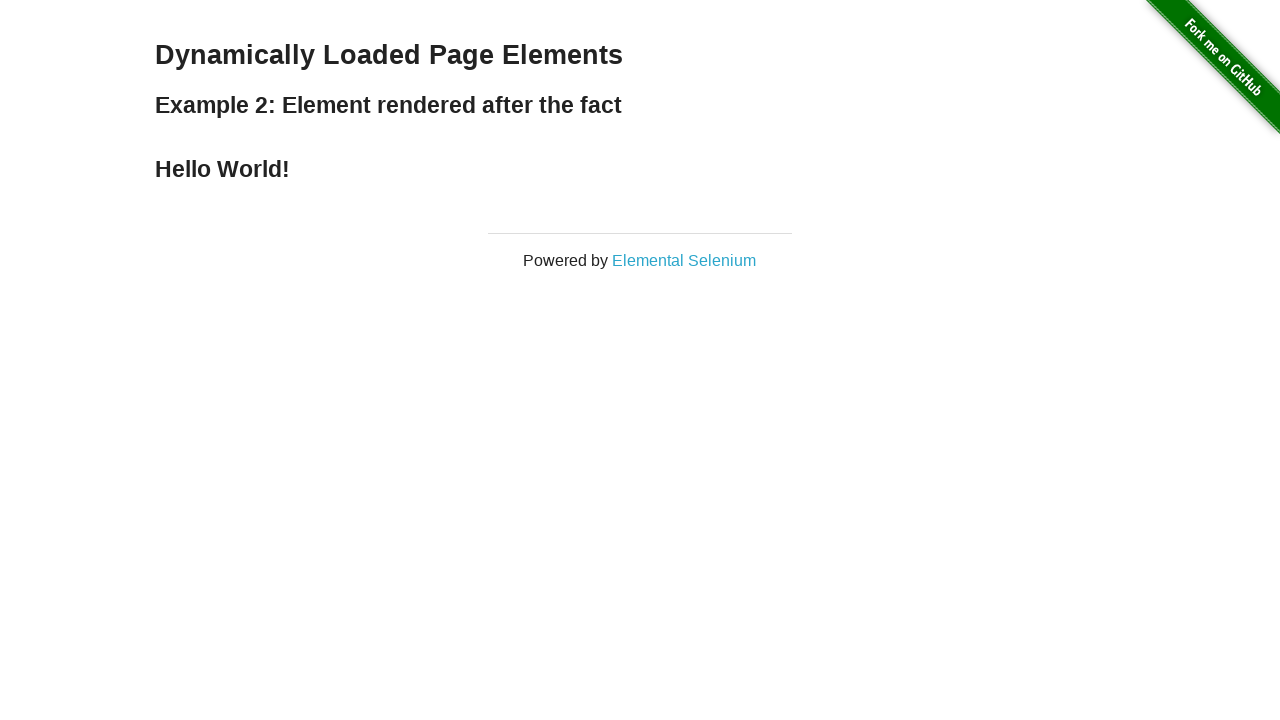

Verified that the finish element is displayed on the page
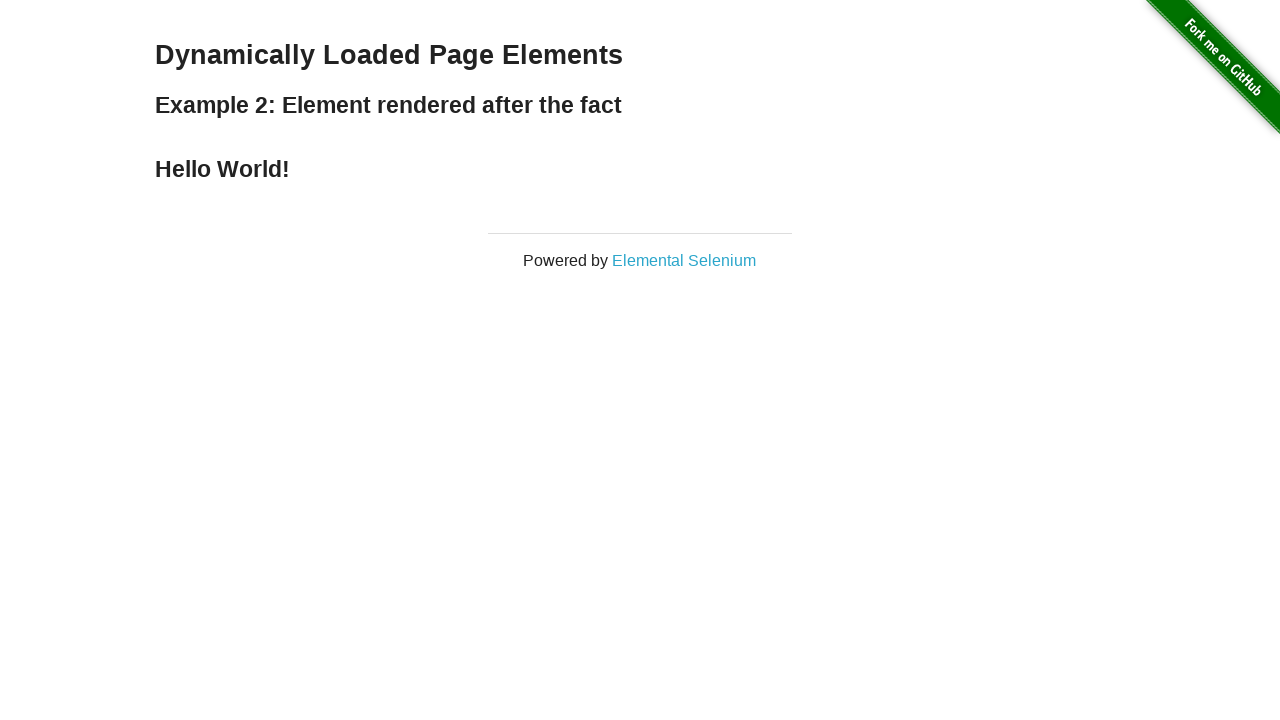

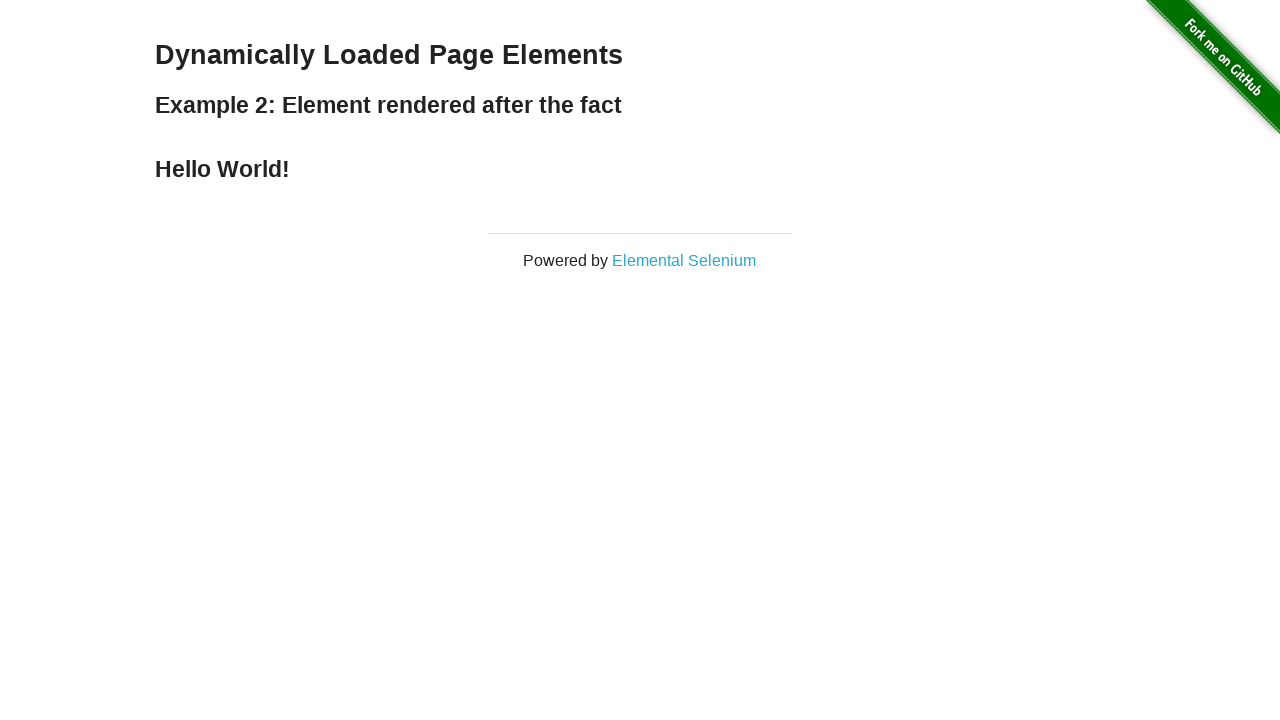